Tests that element count is less than a specified number after adding

Starting URL: https://the-internet.herokuapp.com/add_remove_elements/

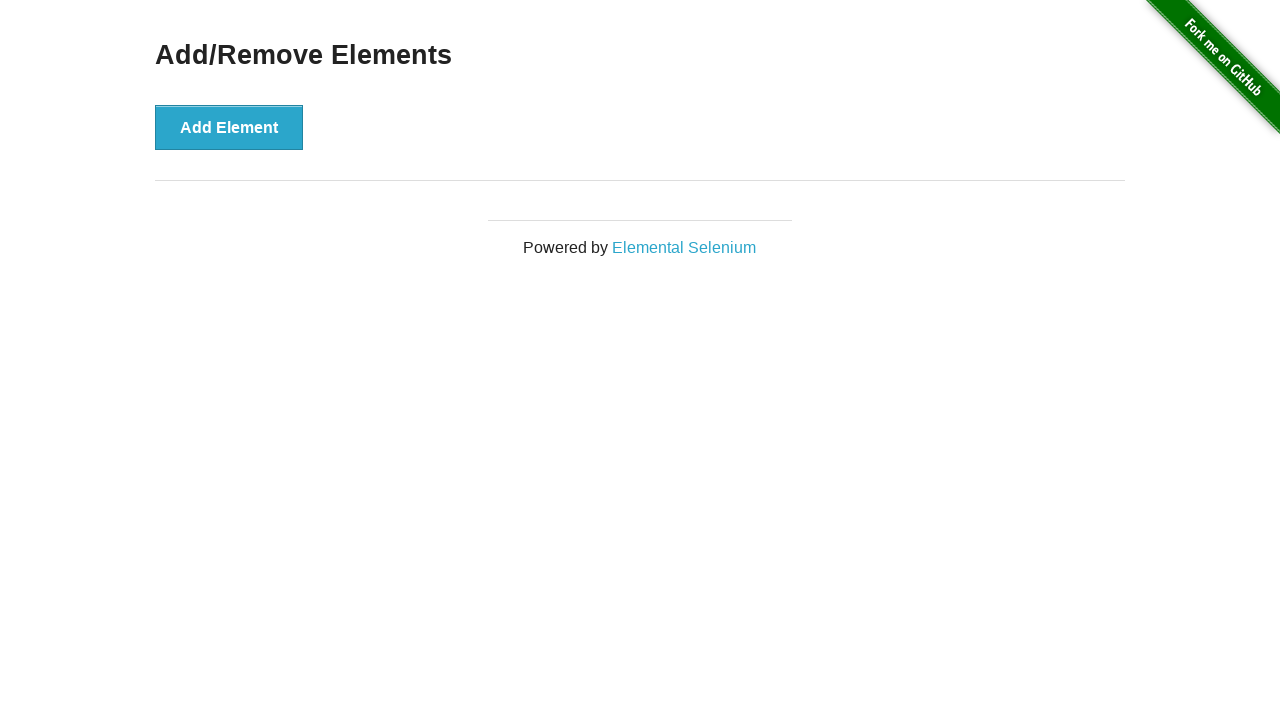

Navigated to Add/Remove Elements page
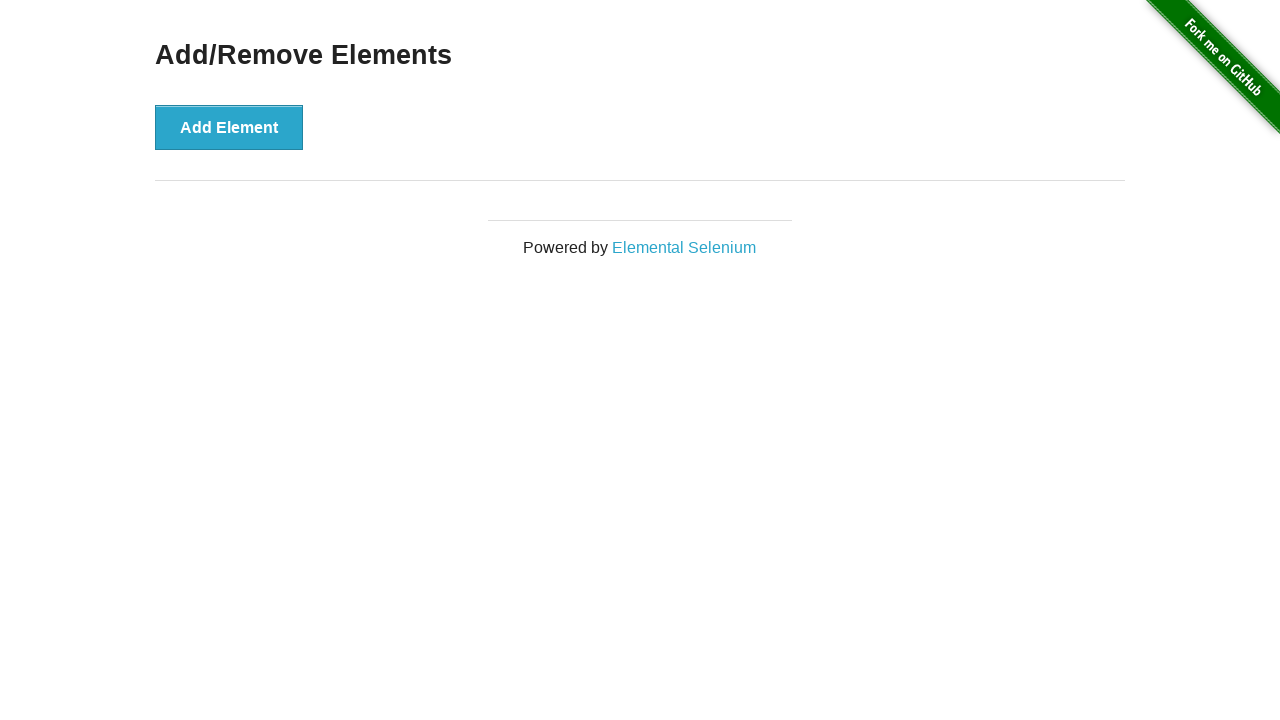

Clicked Add Element button (first time) at (229, 127) on text=Add Element
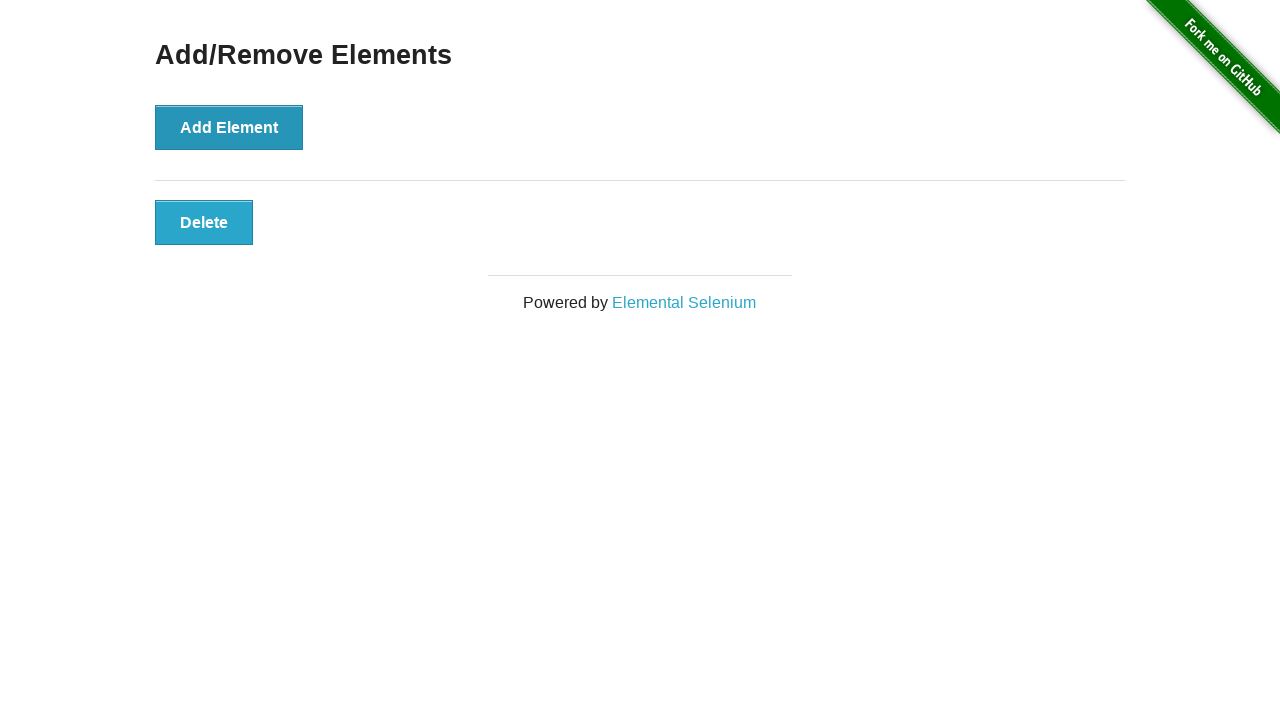

Clicked Add Element button (second time) at (229, 127) on text=Add Element
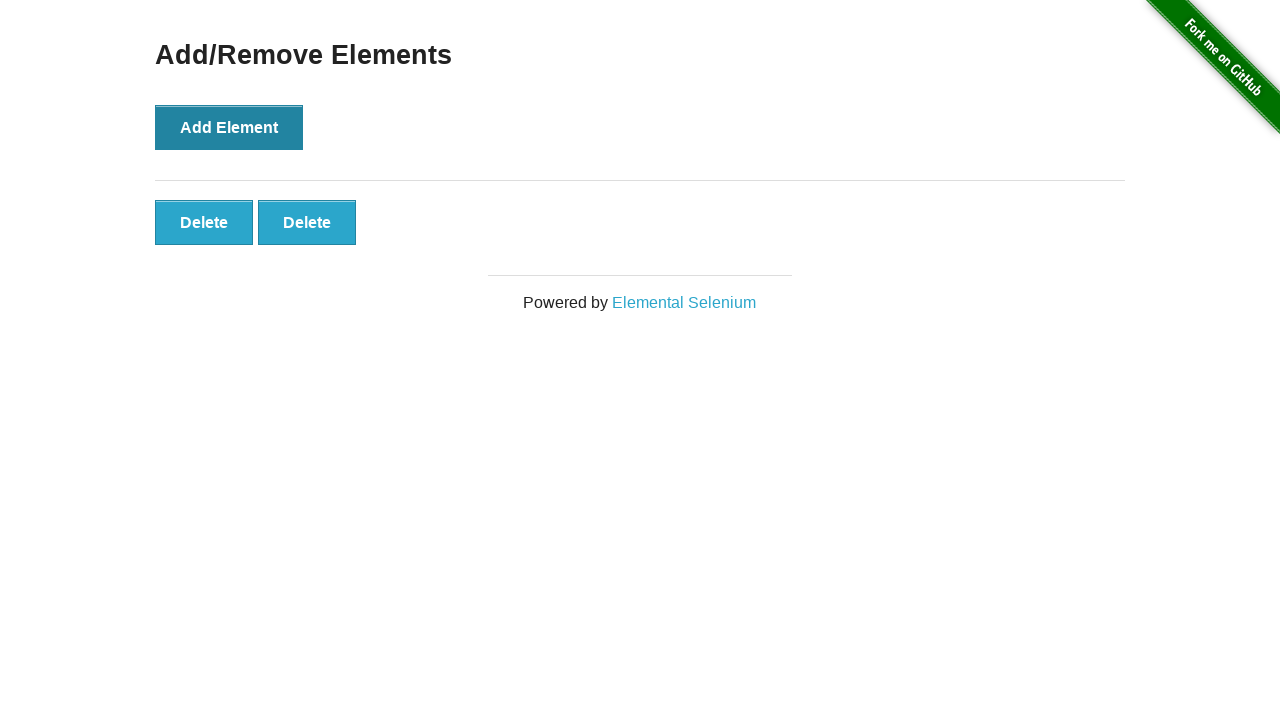

Waited for manually added elements to appear
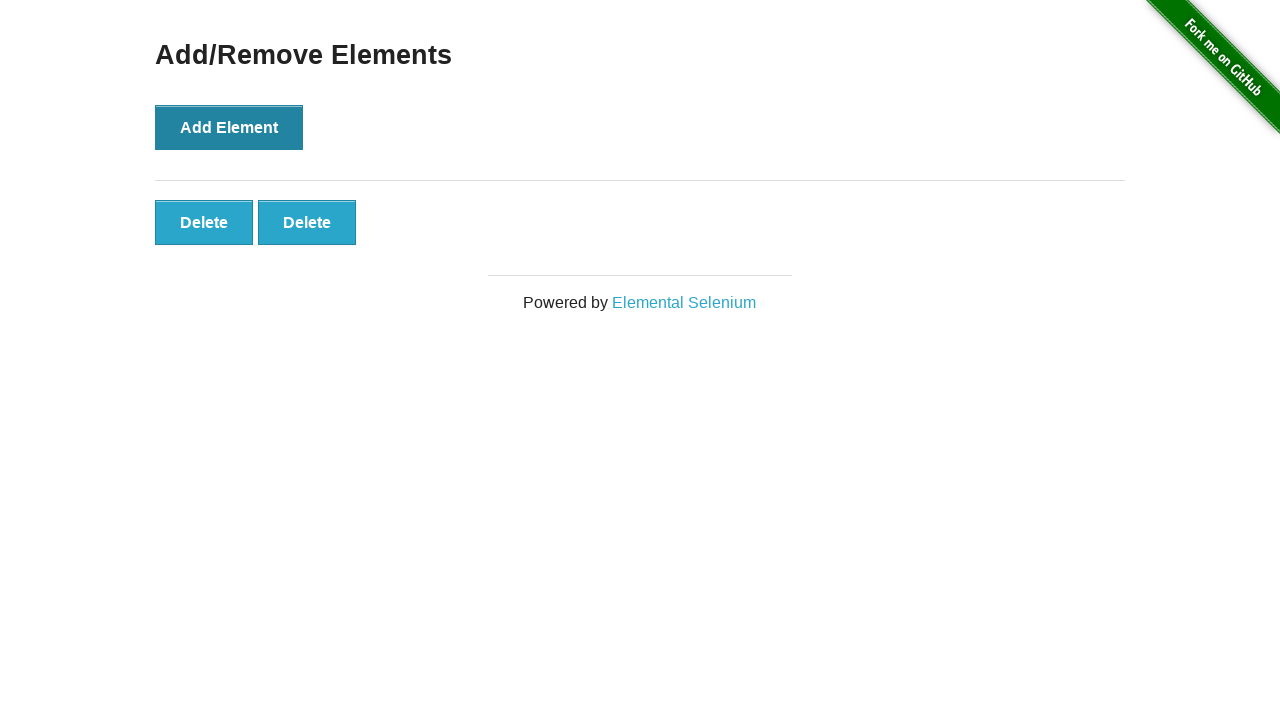

Verified element count is less than 3 (assertion passed)
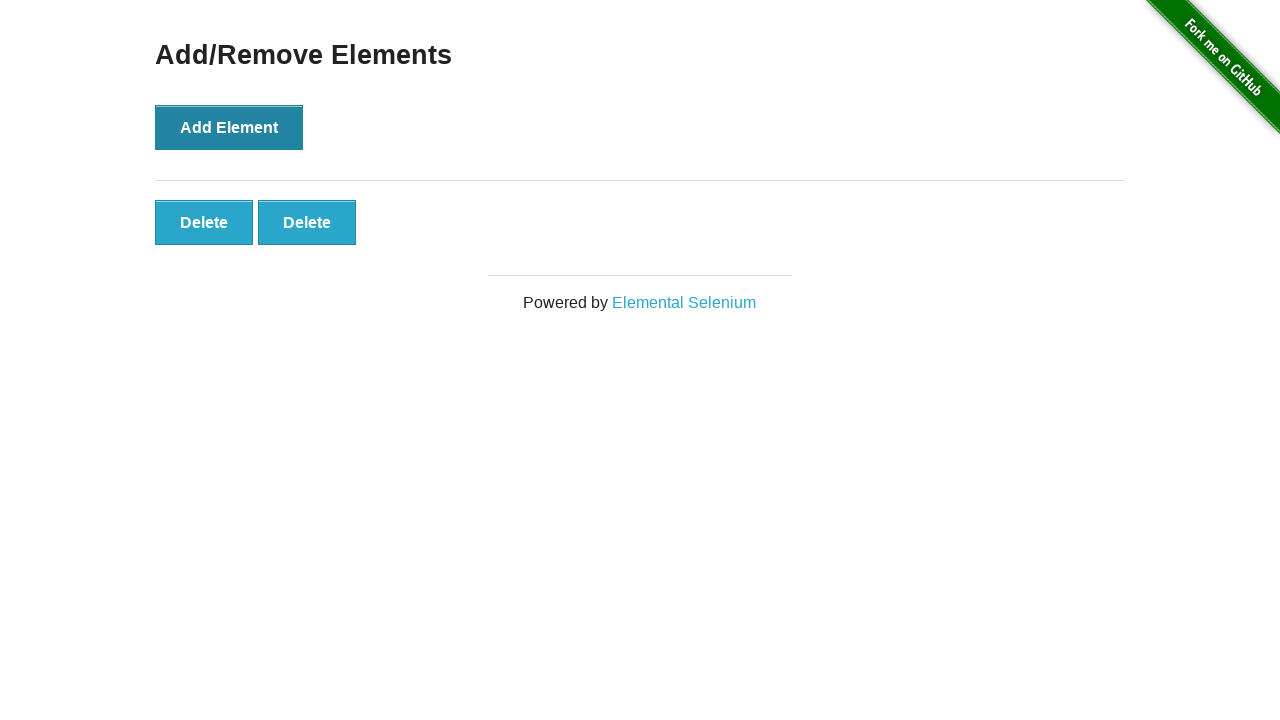

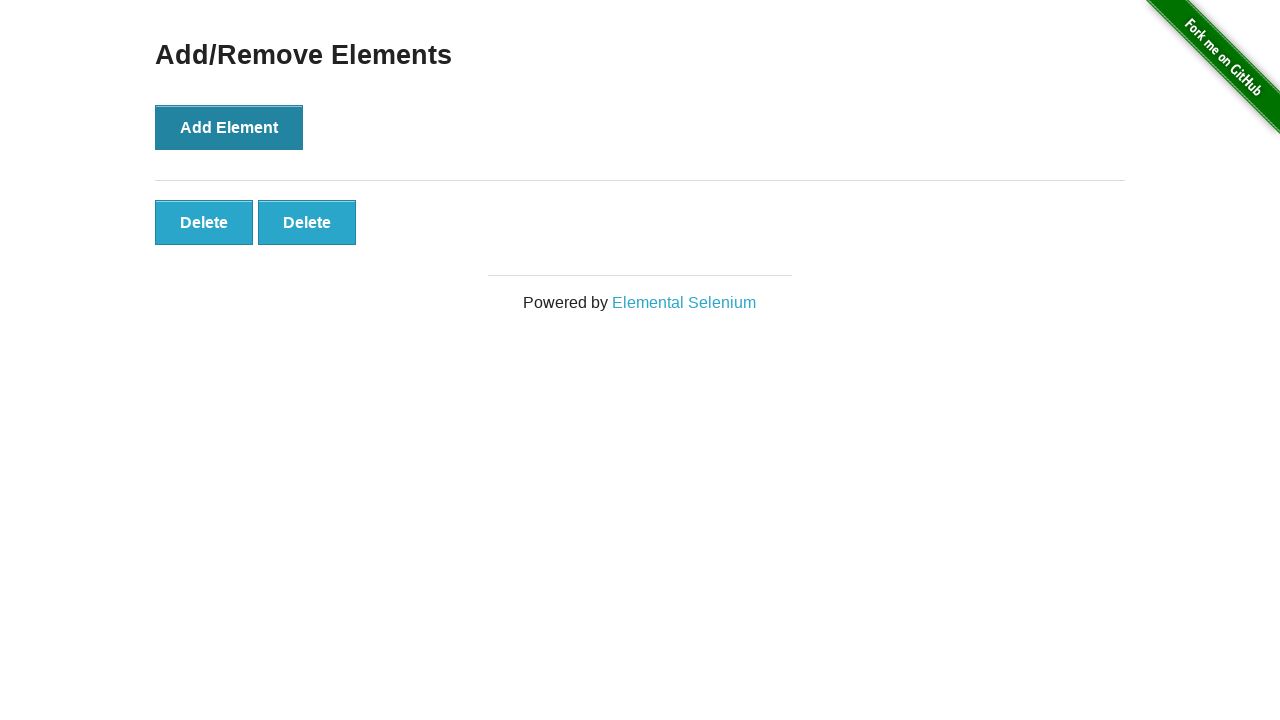